Tests the Free CRM homepage by navigating to it and verifying the page title contains expected text related to CRM software.

Starting URL: https://classic.crmpro.com/index.html

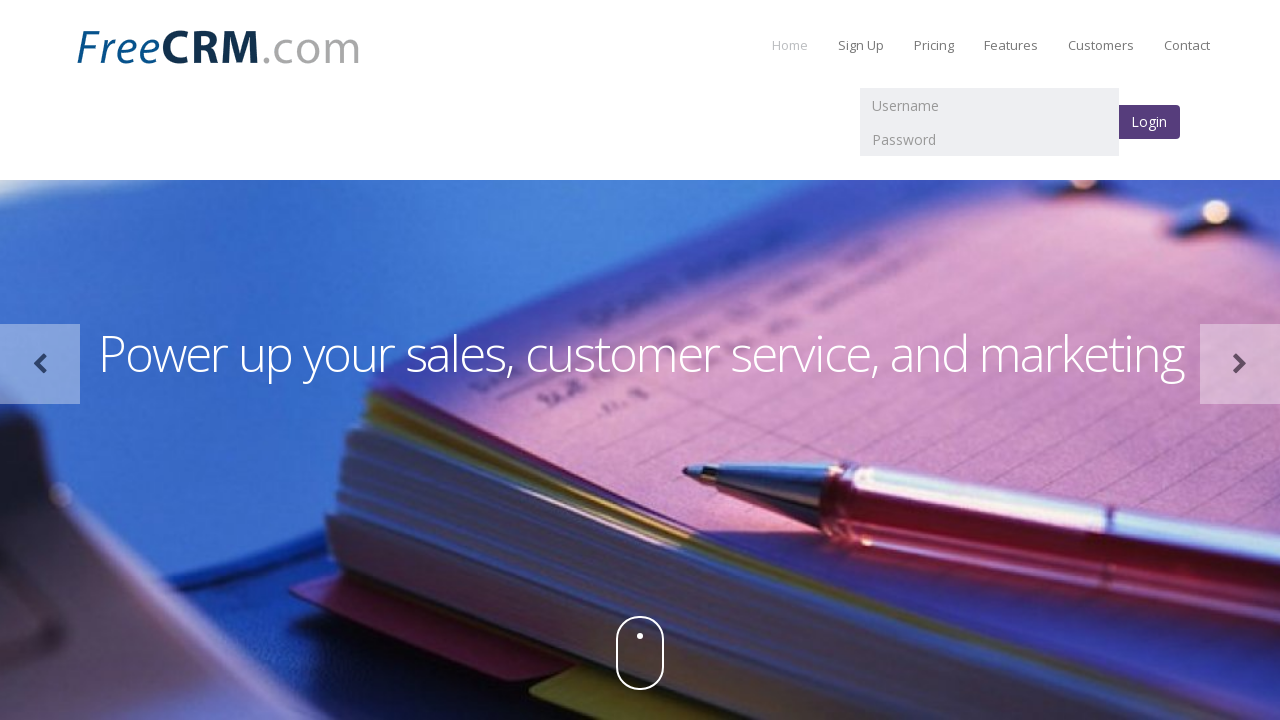

Waited for page to fully load (domcontentloaded)
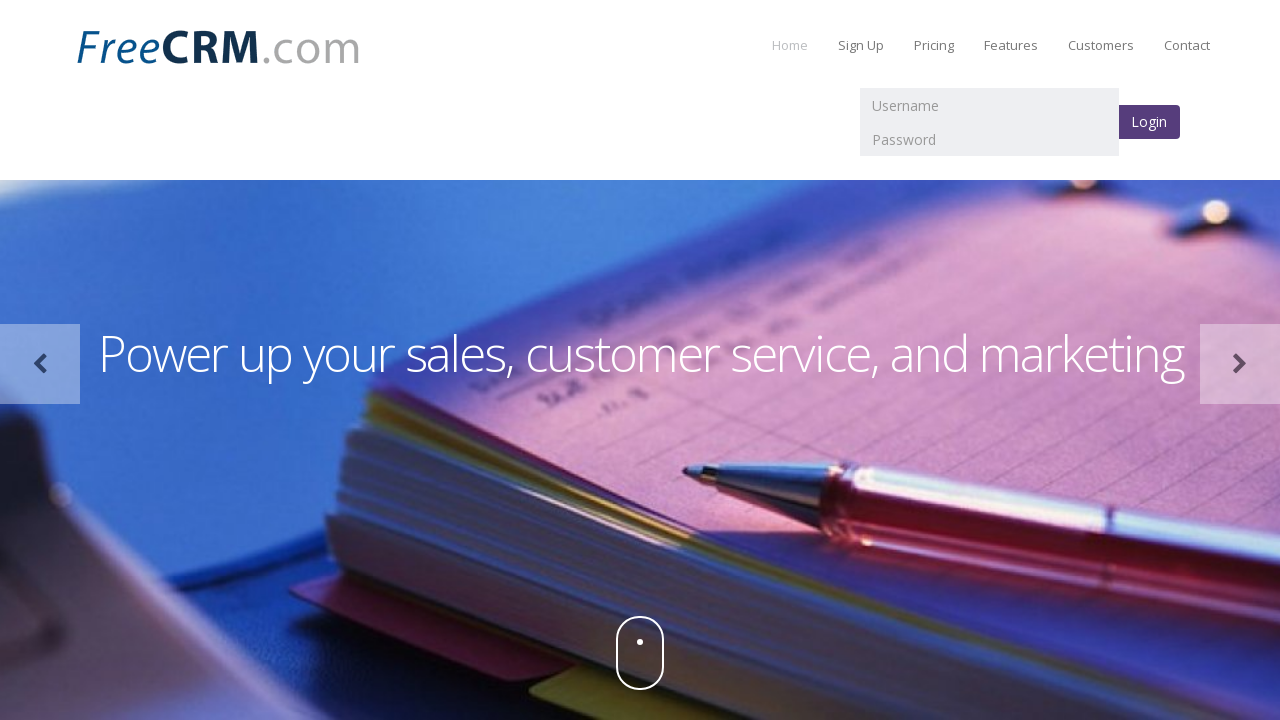

Retrieved page title: Free CRM software for customer relationship management, sales, and support.
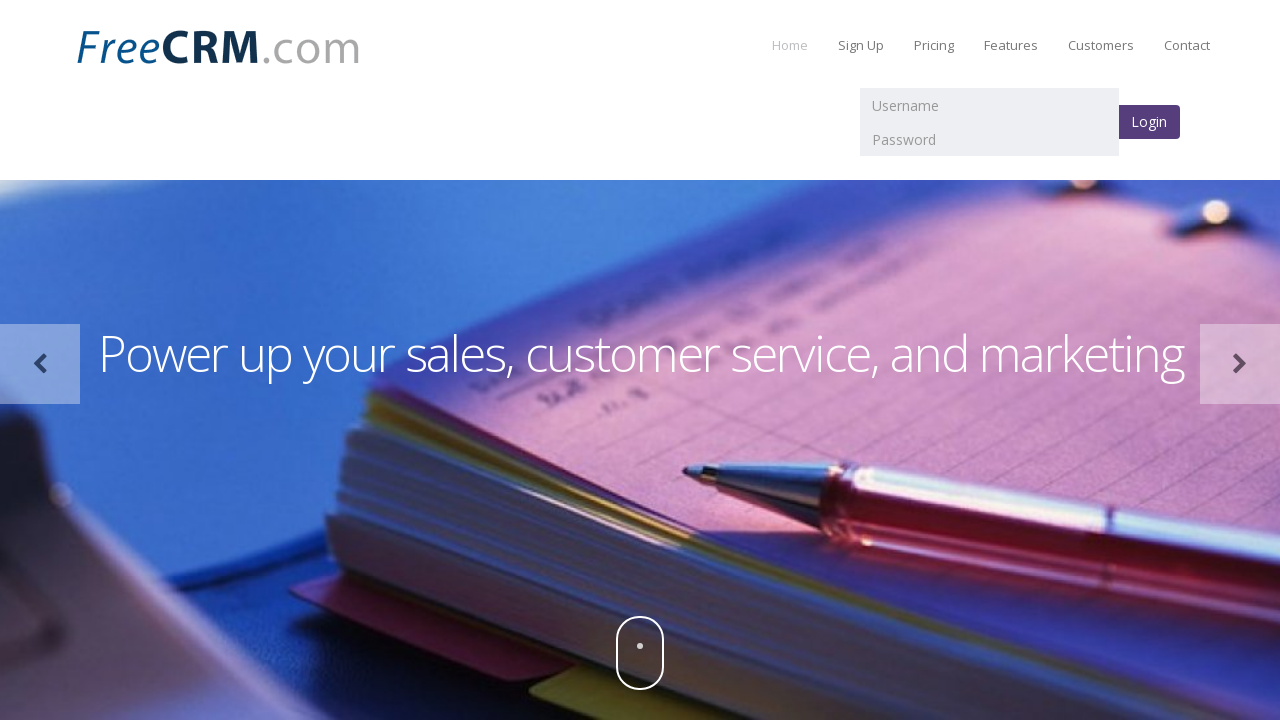

Verified page title contains CRM-related text
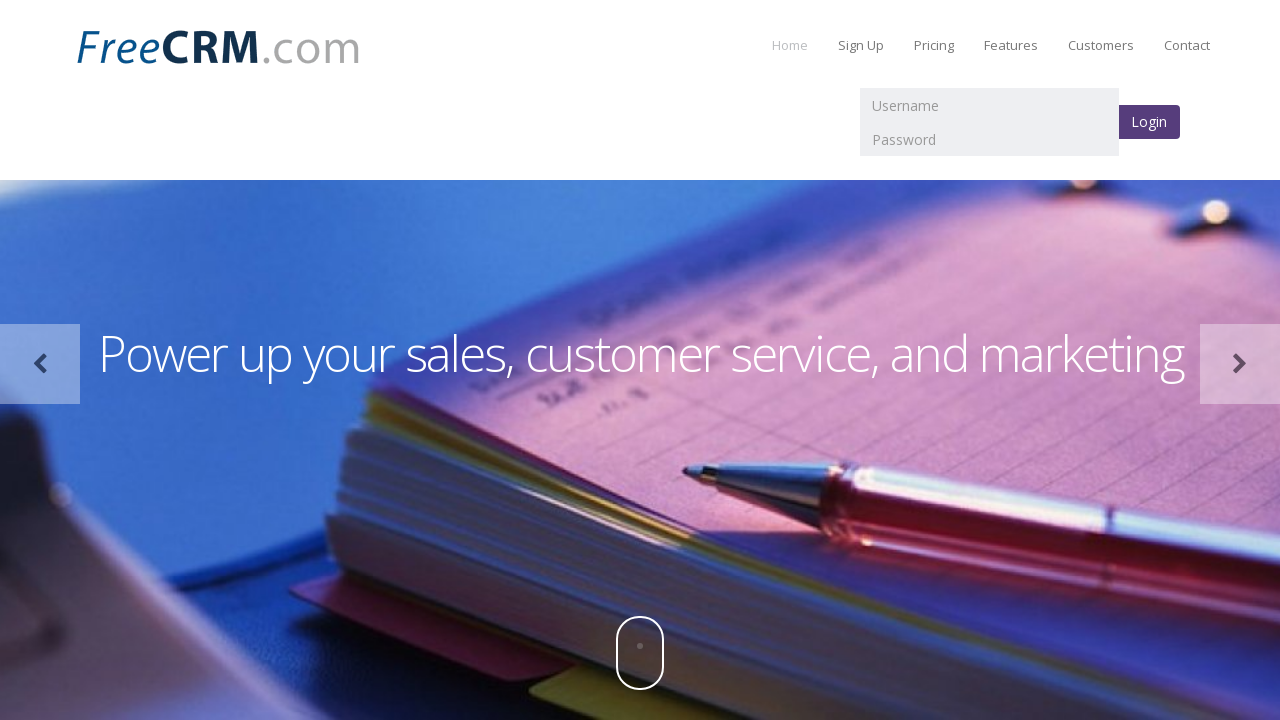

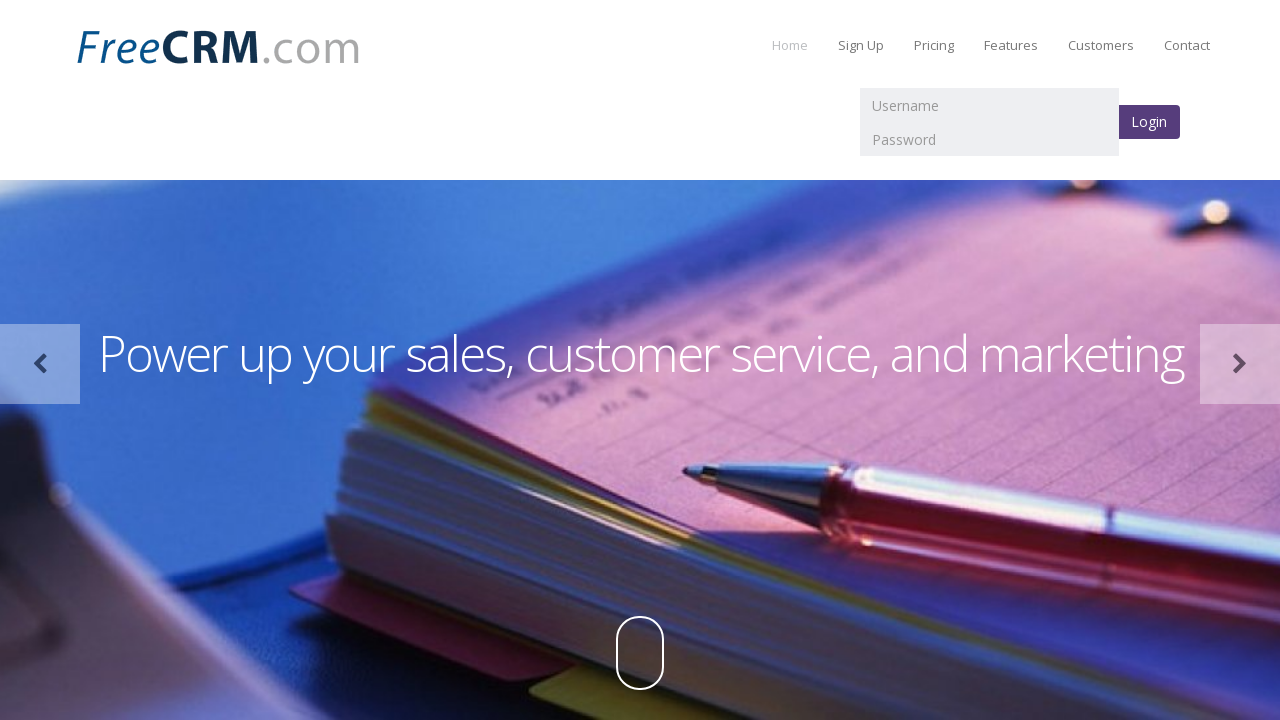